Tests language selection functionality on a registration form by clicking the language dropdown and selecting English

Starting URL: https://demo.automationtesting.in/Register.html

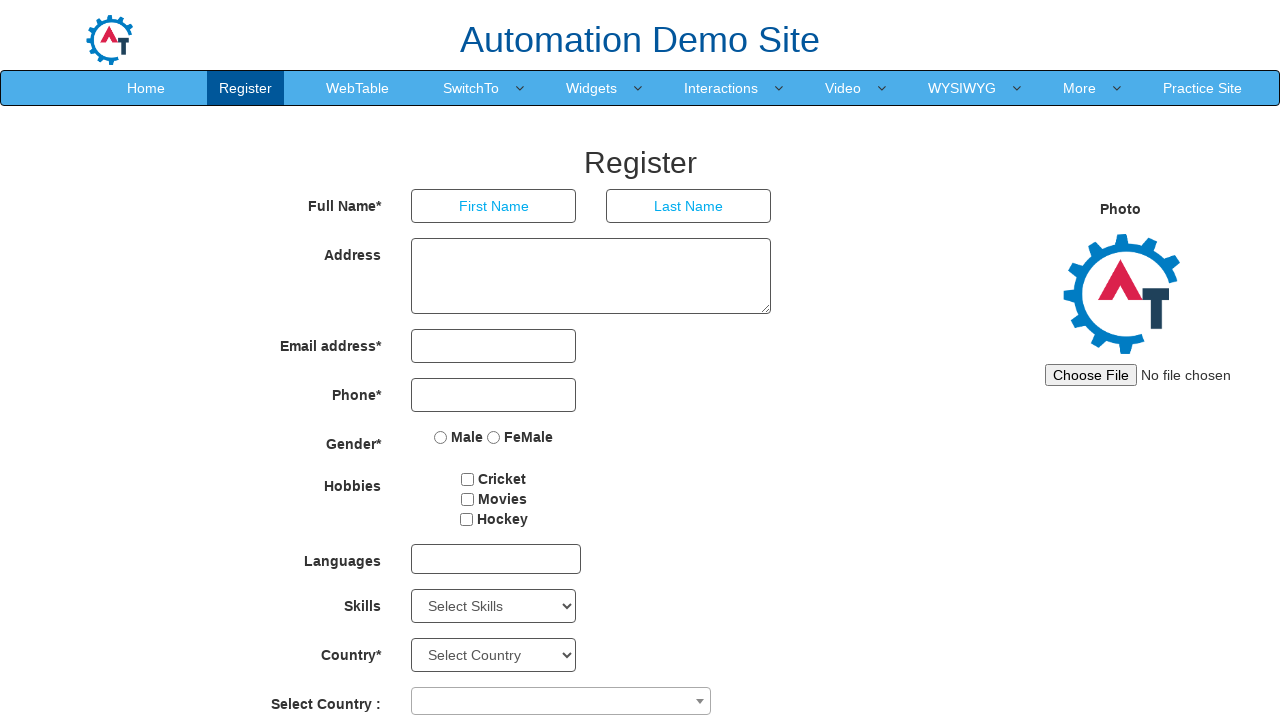

Clicked on the language selector dropdown at (496, 559) on xpath=//div[@class='ui-autocomplete-multiselect ui-state-default ui-widget']
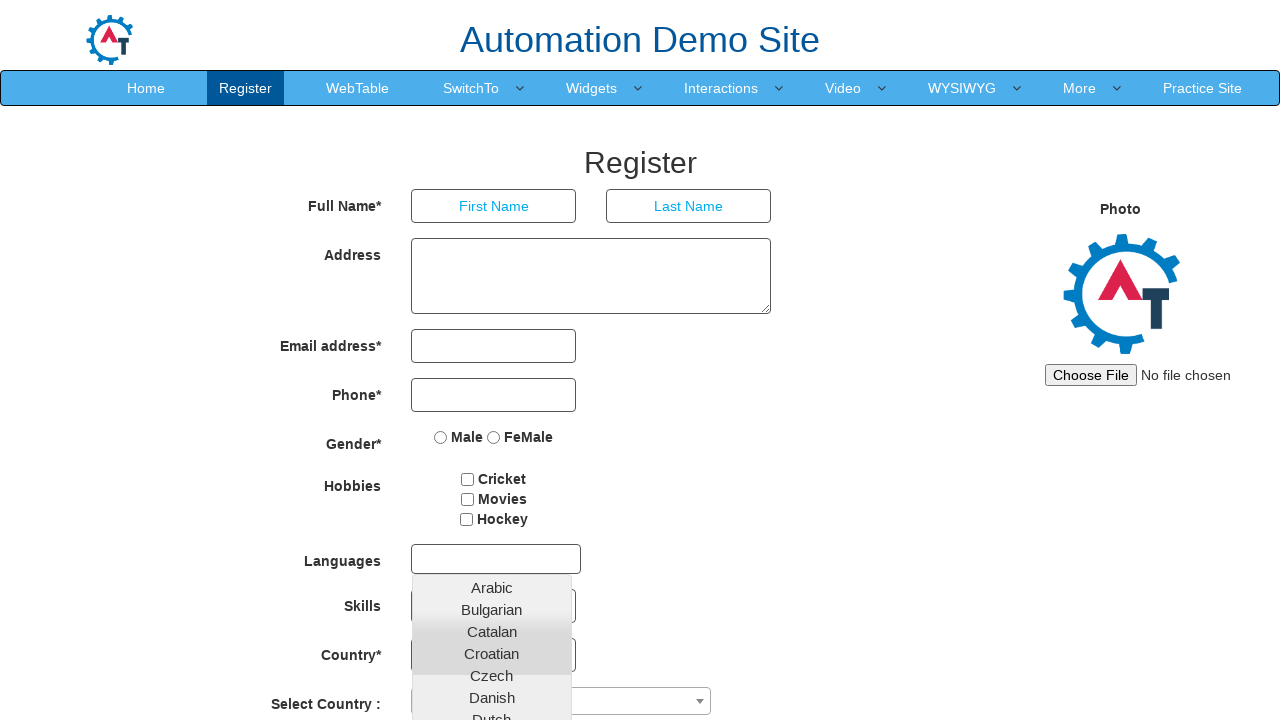

Waited 2 seconds for dropdown to open
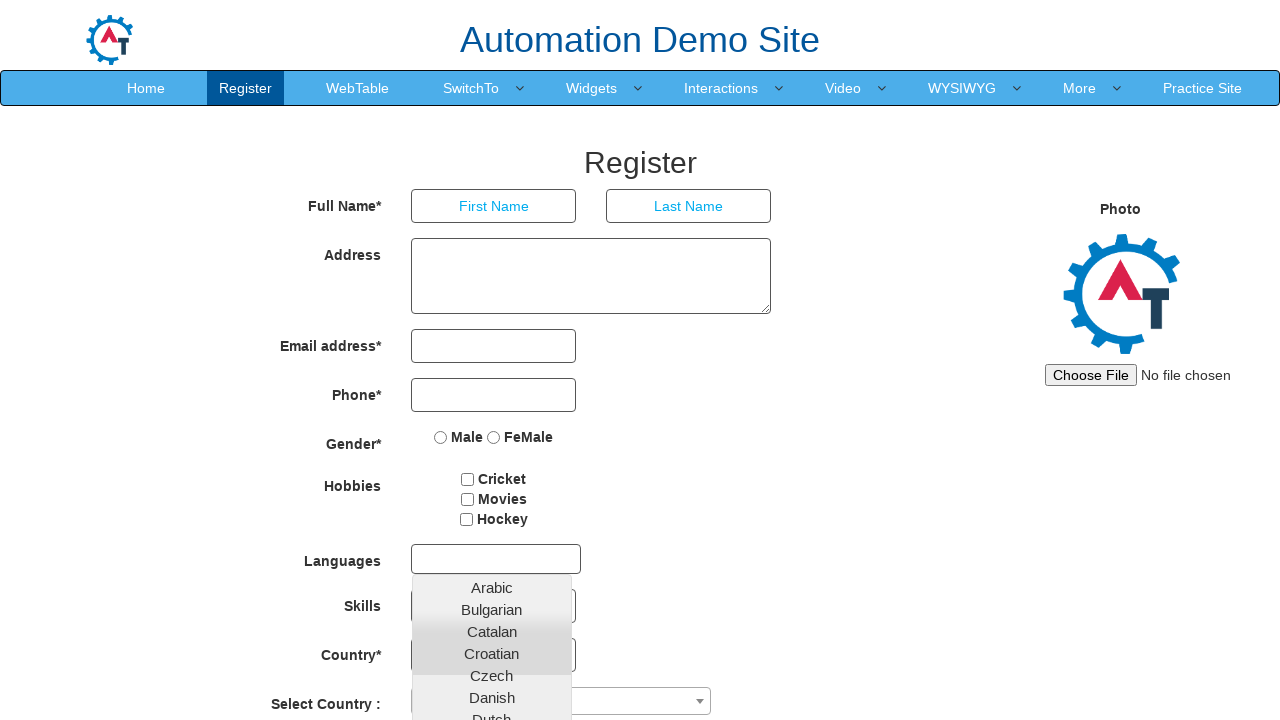

Selected English from language dropdown at (492, 457) on xpath=//a[text()='English']
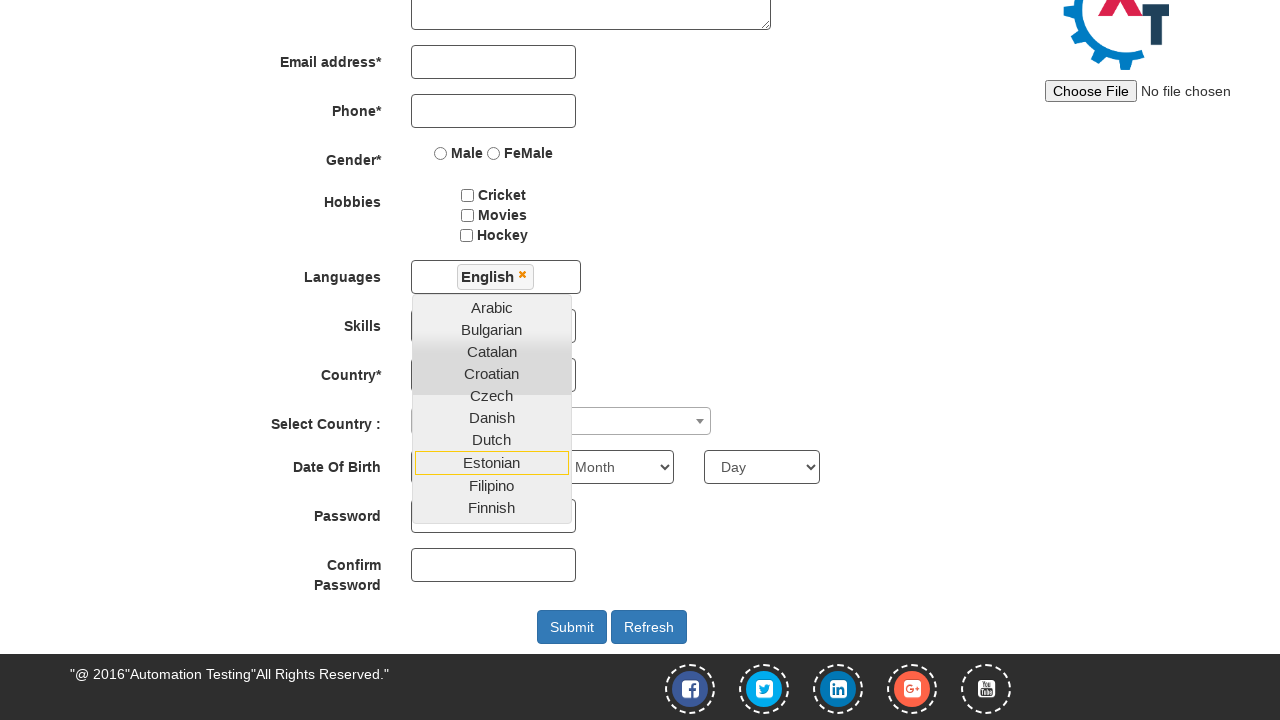

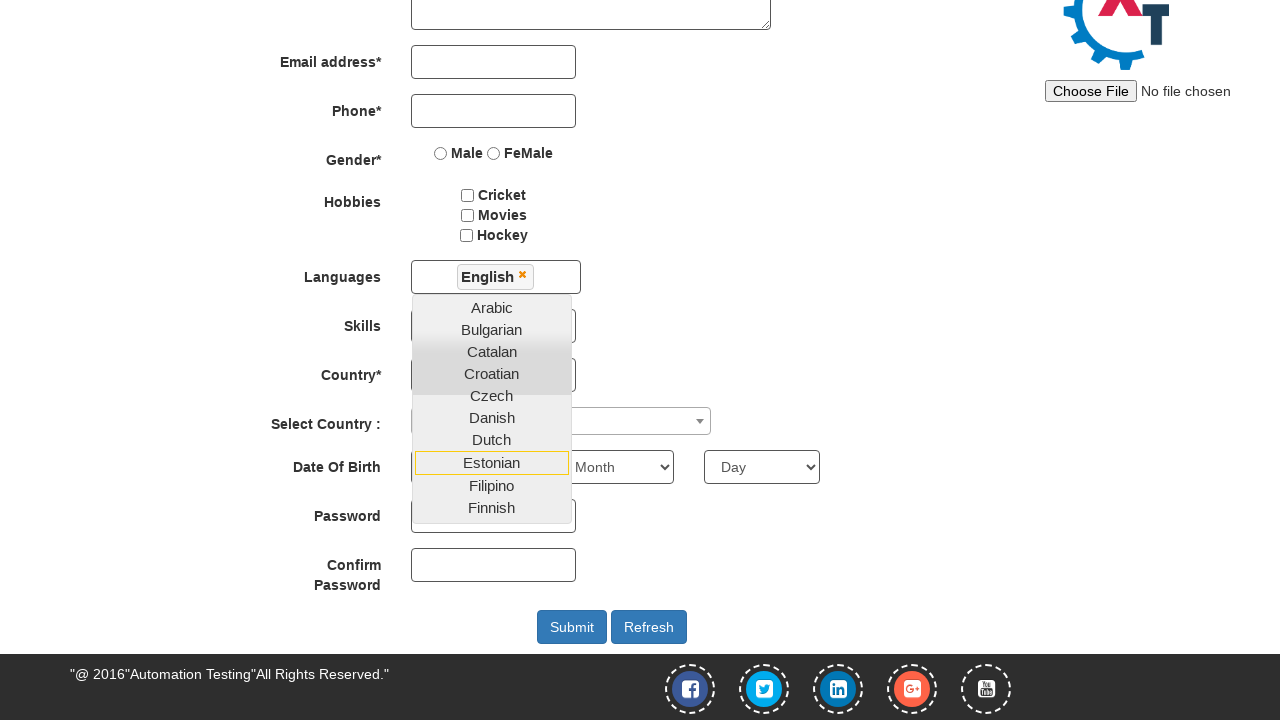